Tests jQuery dropdown with auto-suggestions by selecting multiple countries sequentially

Starting URL: https://www.lambdatest.com/selenium-playground/jquery-dropdown-search-demo

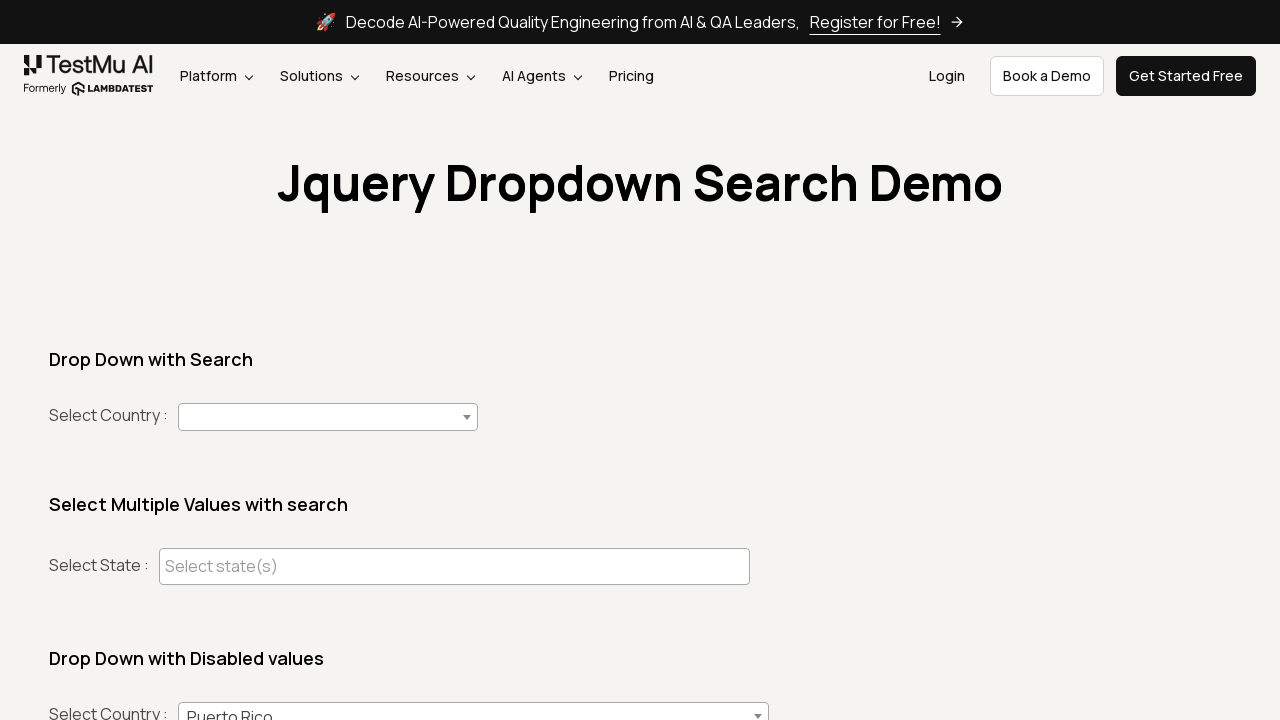

Verified 'Jquery Dropdown Search Demo' heading is visible
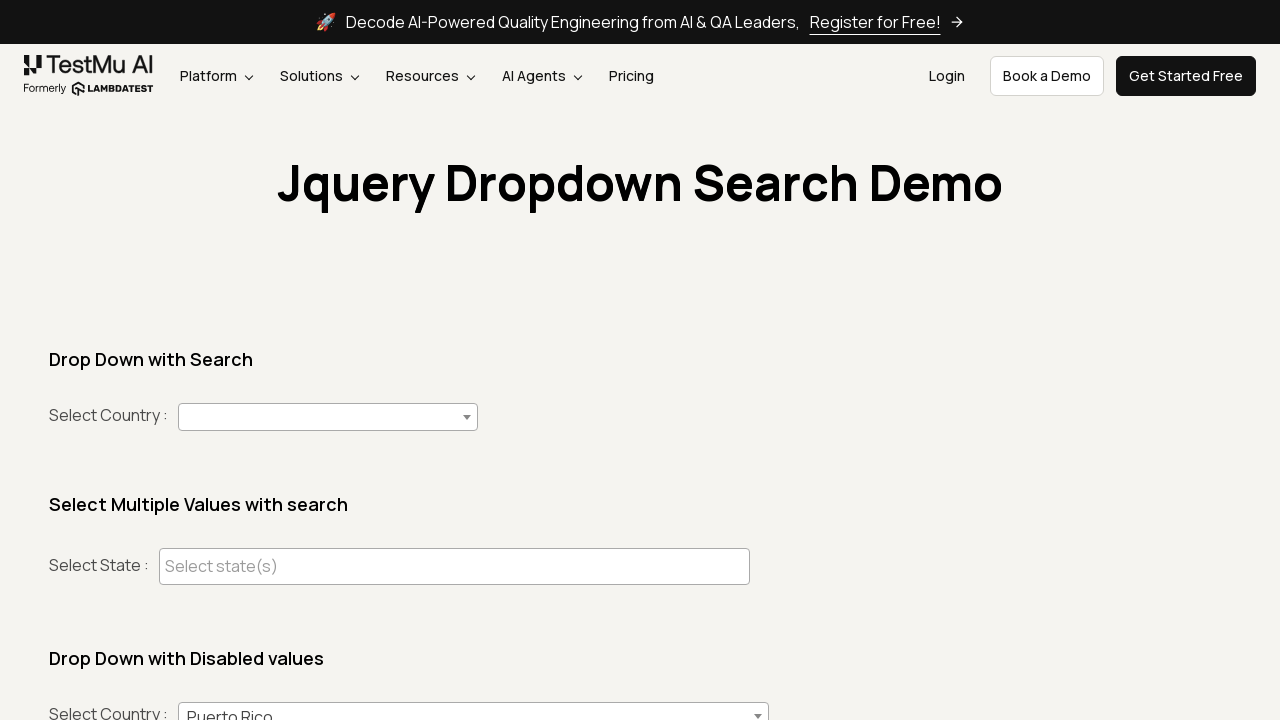

Clicked country dropdown to open suggestions at (328, 417) on #country+span
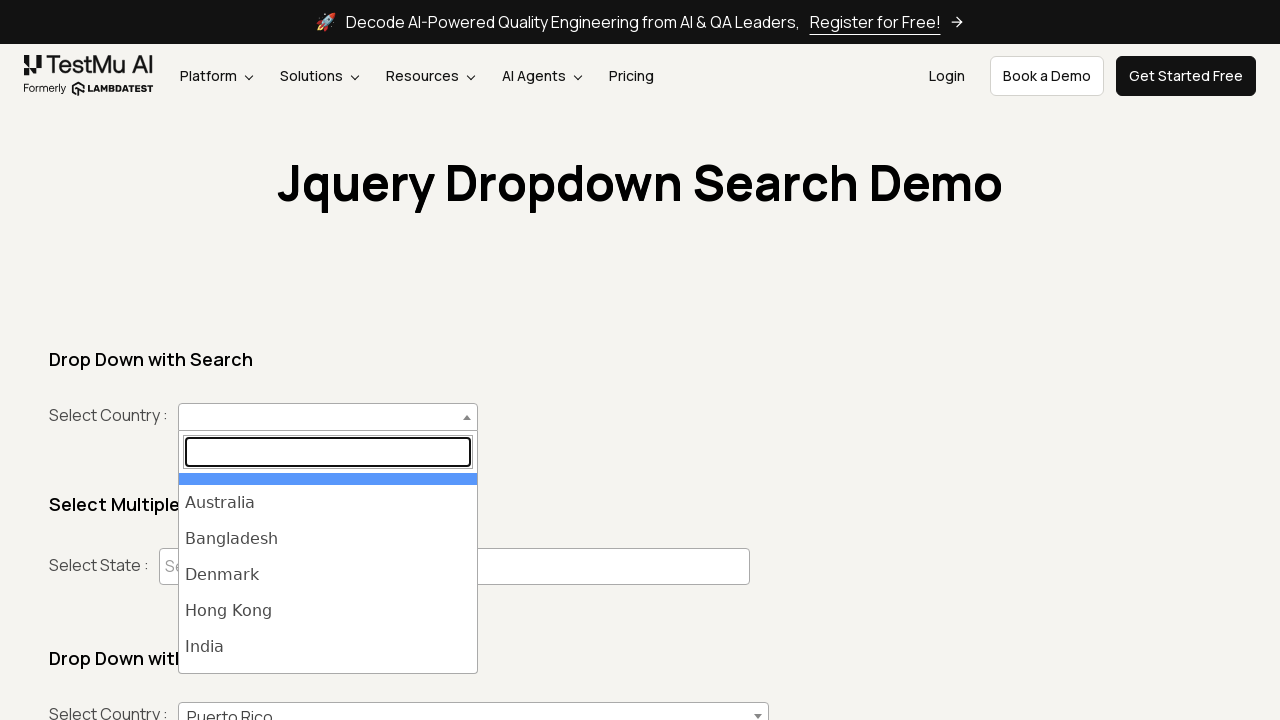

Selected India from dropdown suggestions at (328, 647) on ul.select2-results__options >> li >> internal:has-text="India"i
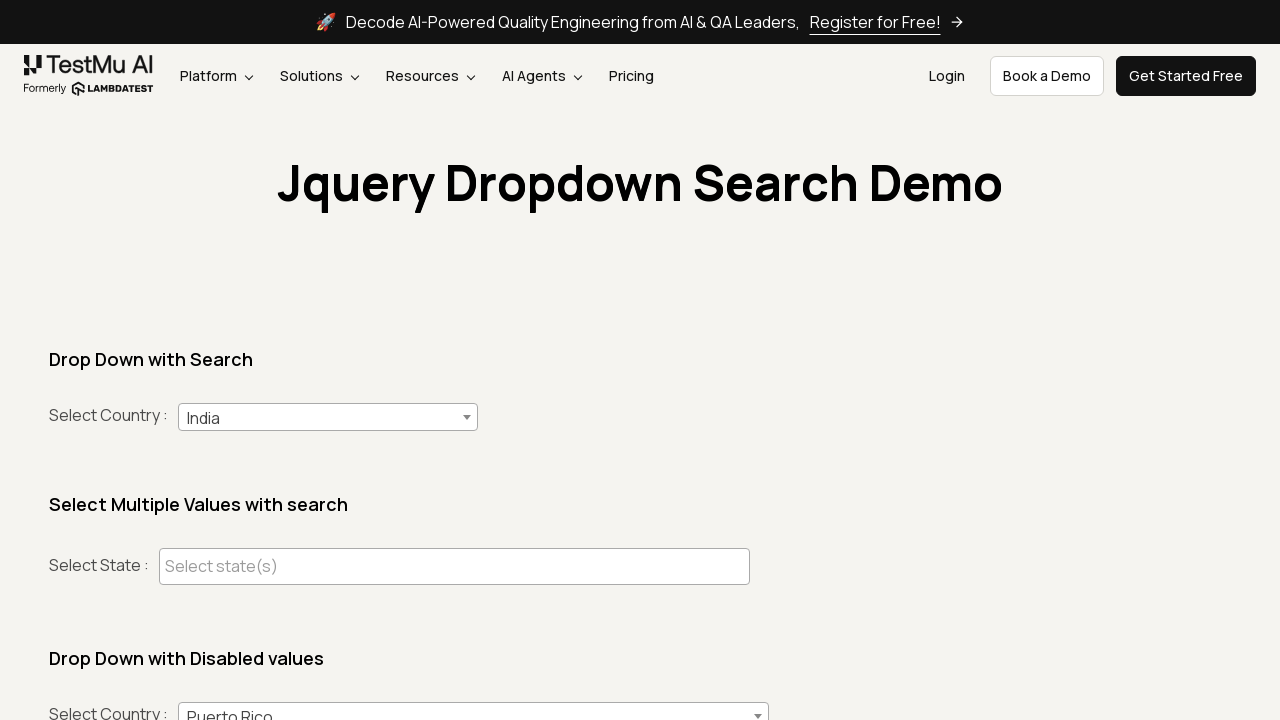

Clicked country dropdown to open suggestions at (328, 417) on #country+span
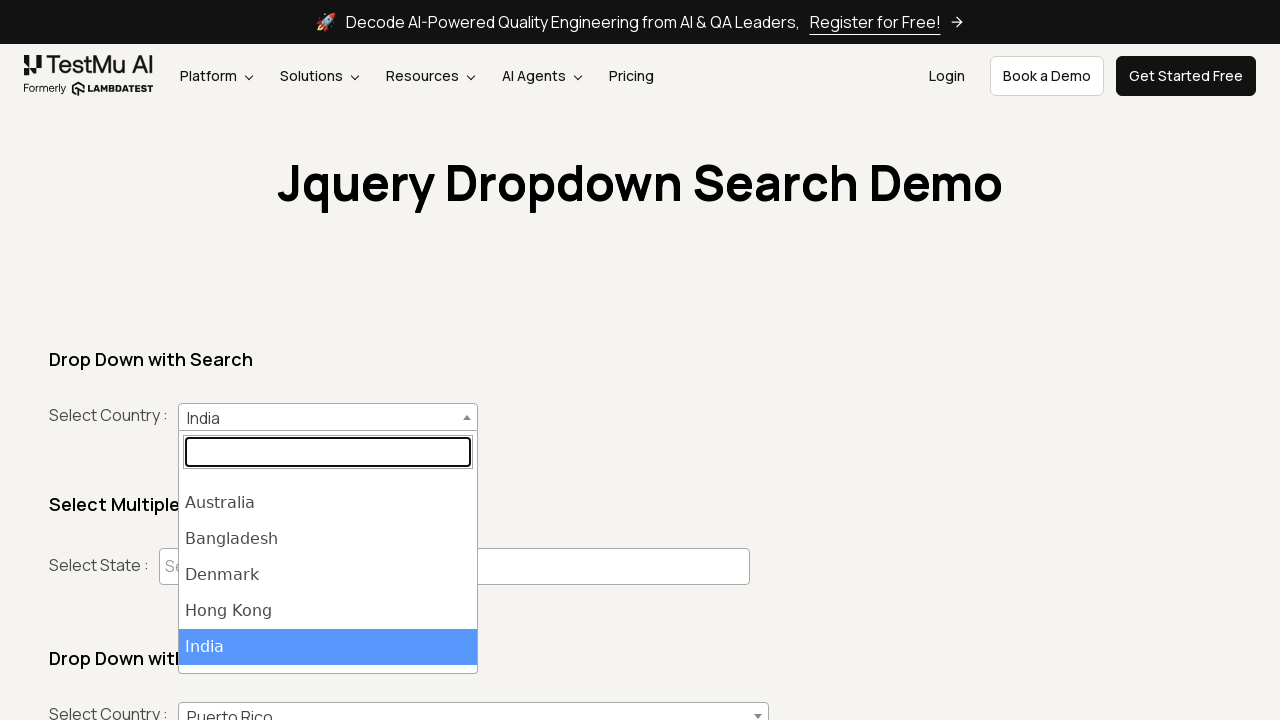

Selected Australia from dropdown suggestions at (328, 503) on ul.select2-results__options >> li >> internal:has-text="Australia"i
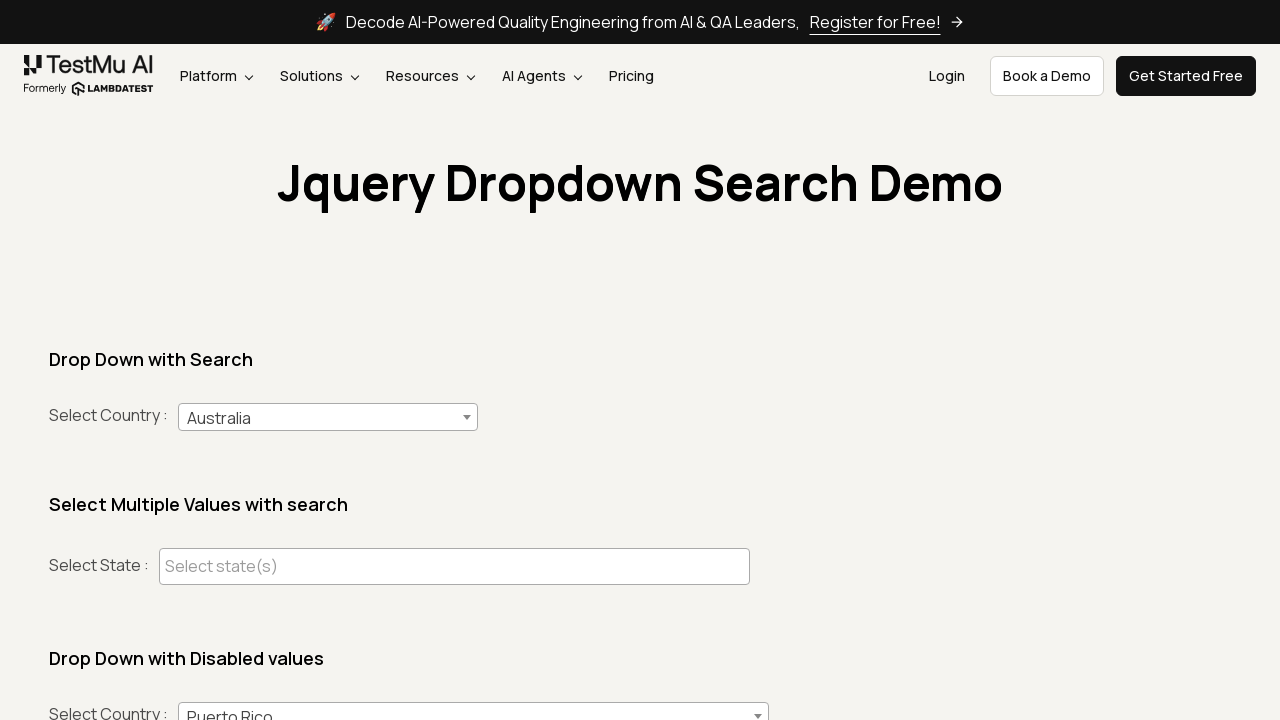

Clicked country dropdown to open suggestions at (328, 417) on #country+span
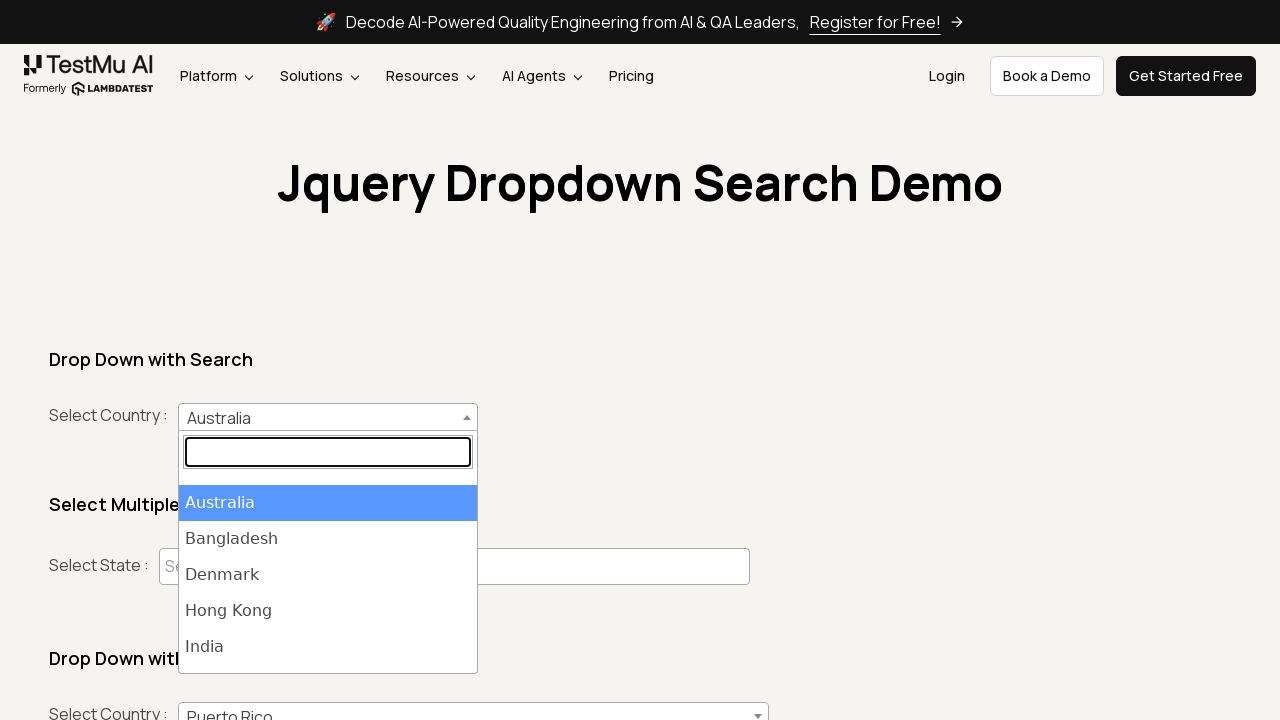

Selected Denmark from dropdown suggestions at (328, 575) on ul.select2-results__options >> li >> internal:has-text="Denmark"i
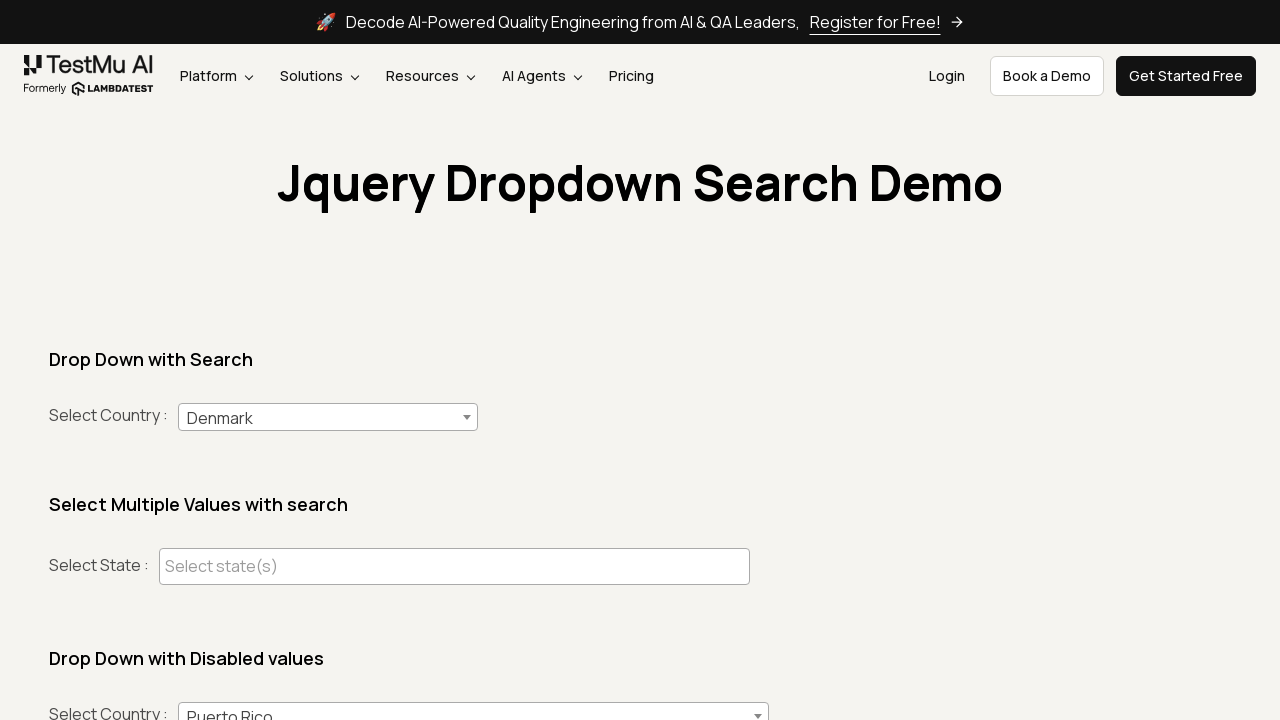

Clicked country dropdown to open suggestions at (328, 417) on #country+span
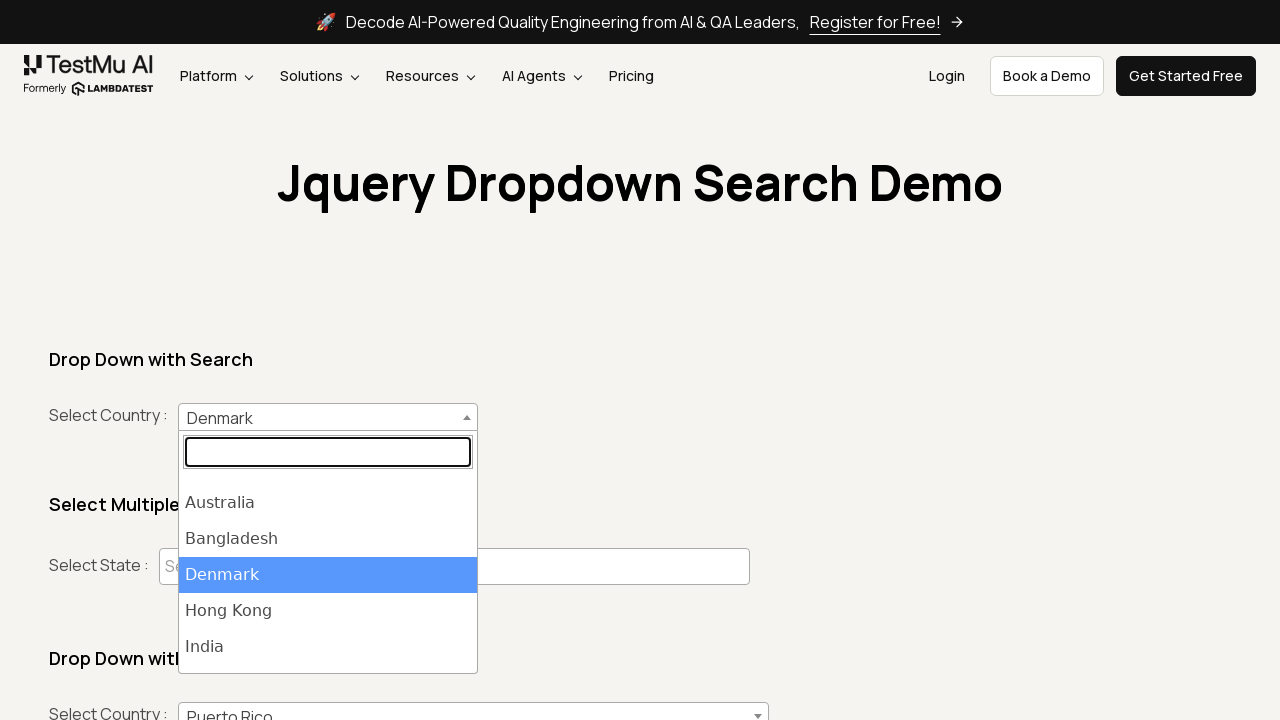

Selected South Africa from dropdown suggestions at (328, 619) on ul.select2-results__options >> li >> internal:has-text="South Africa"i
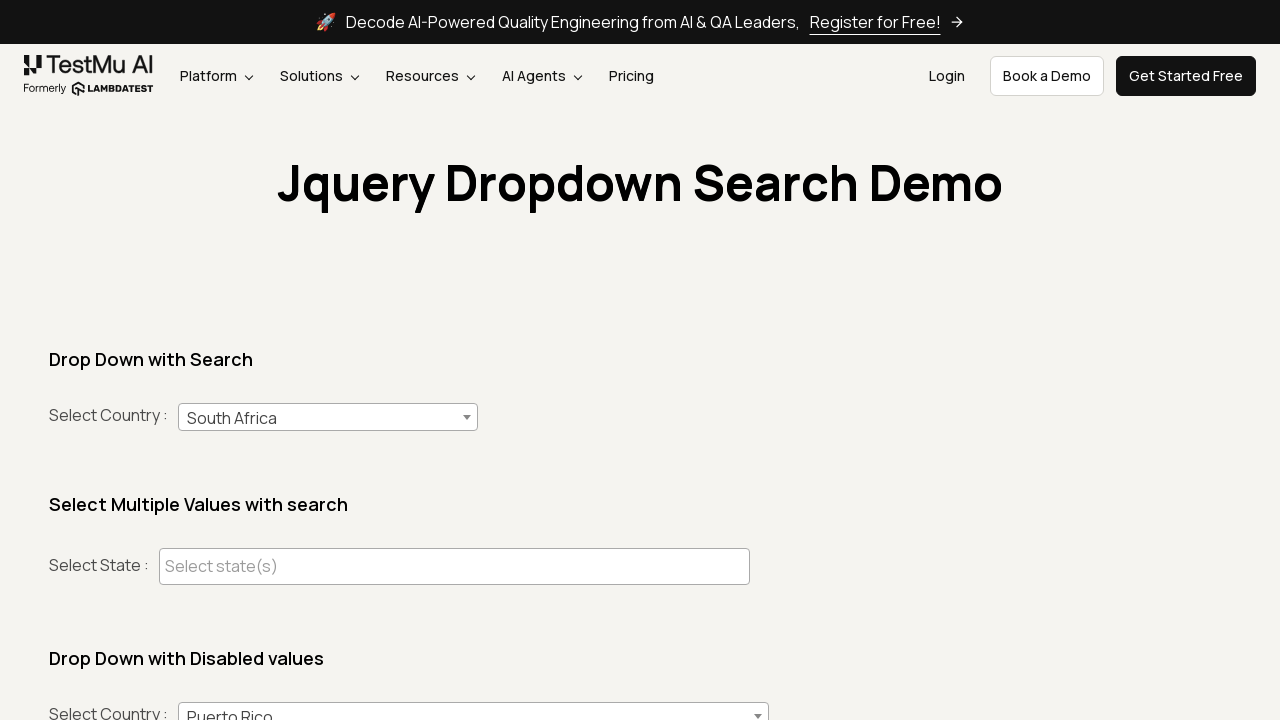

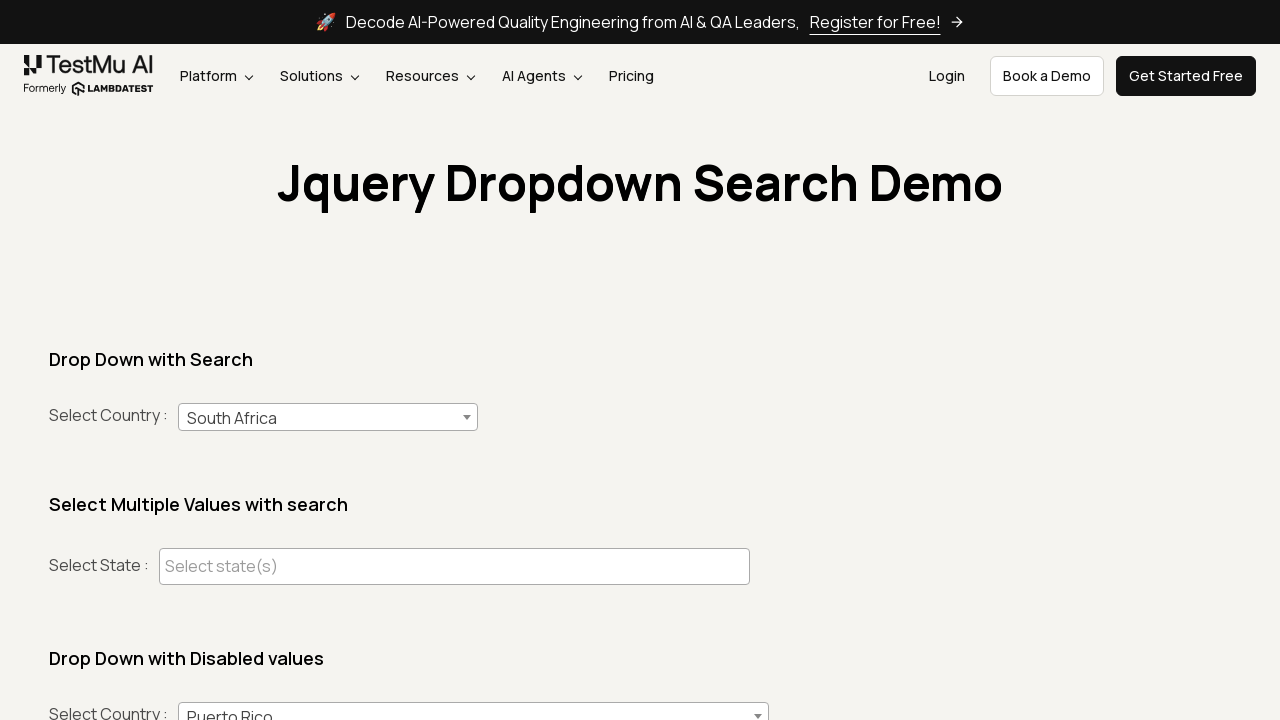